Tests drag and drop functionality by dragging an element and dropping it onto a target area

Starting URL: https://demoqa.com/droppable

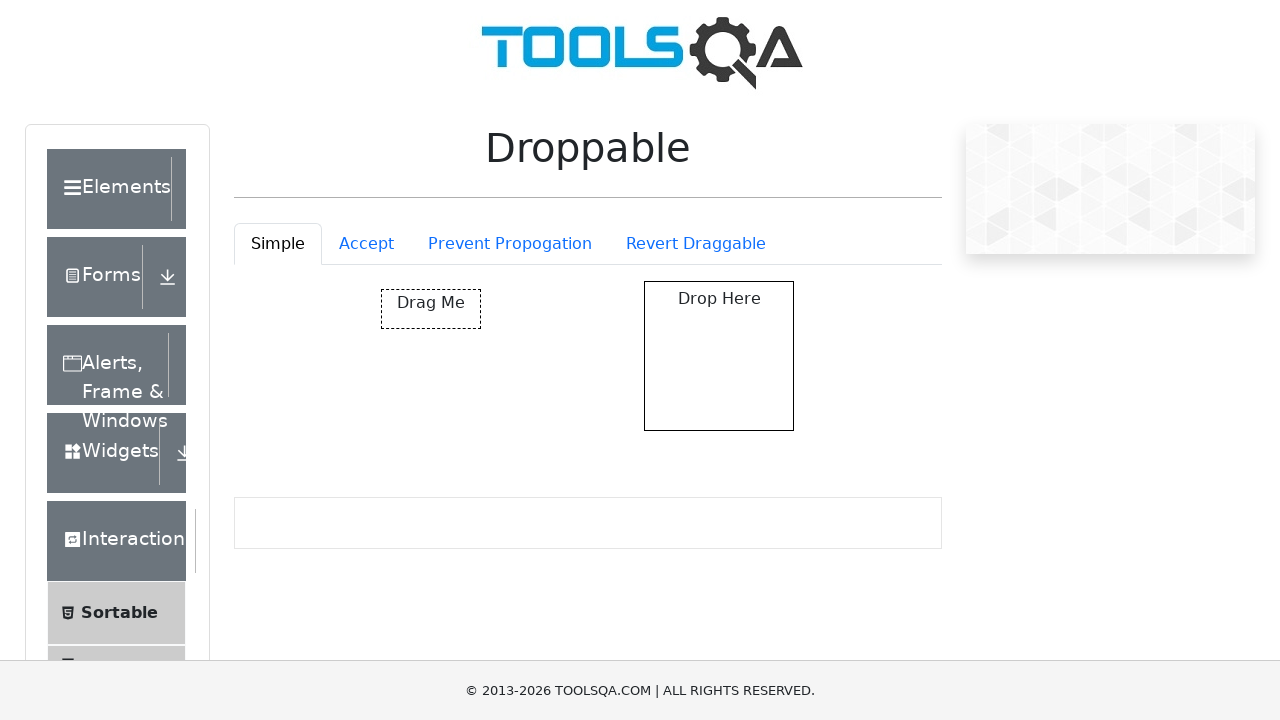

Navigated to droppable test page
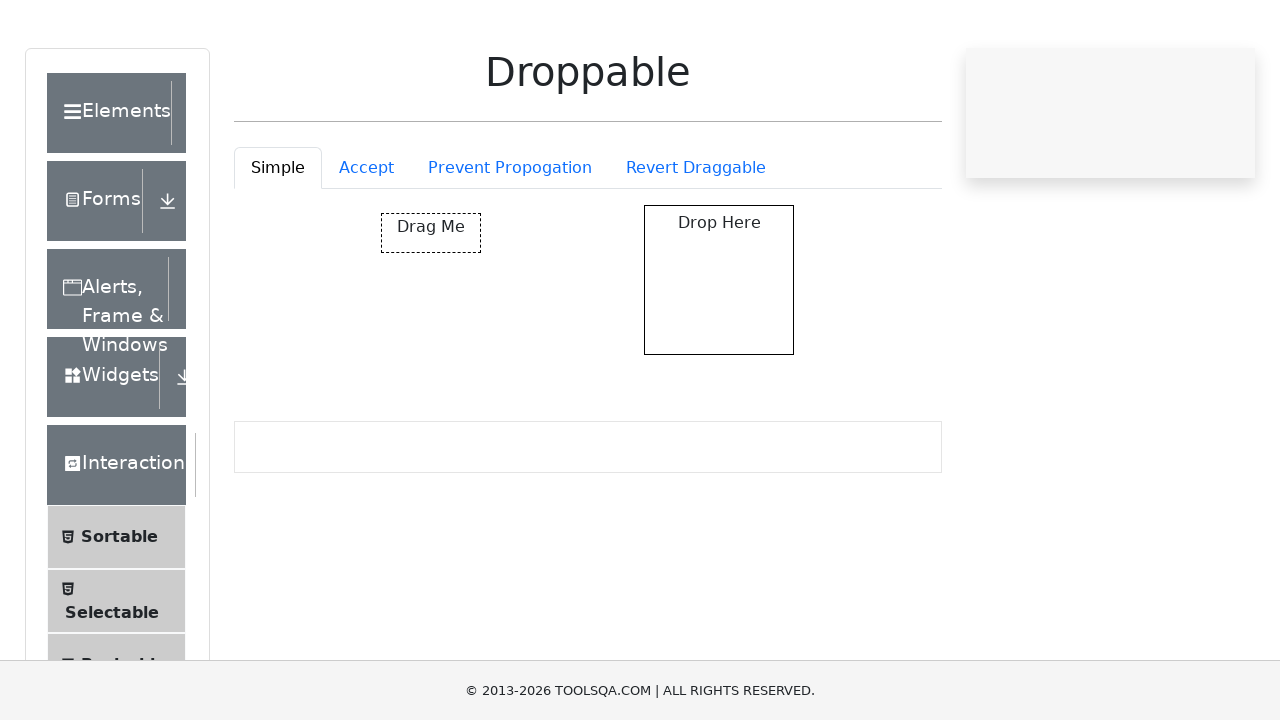

Located draggable element
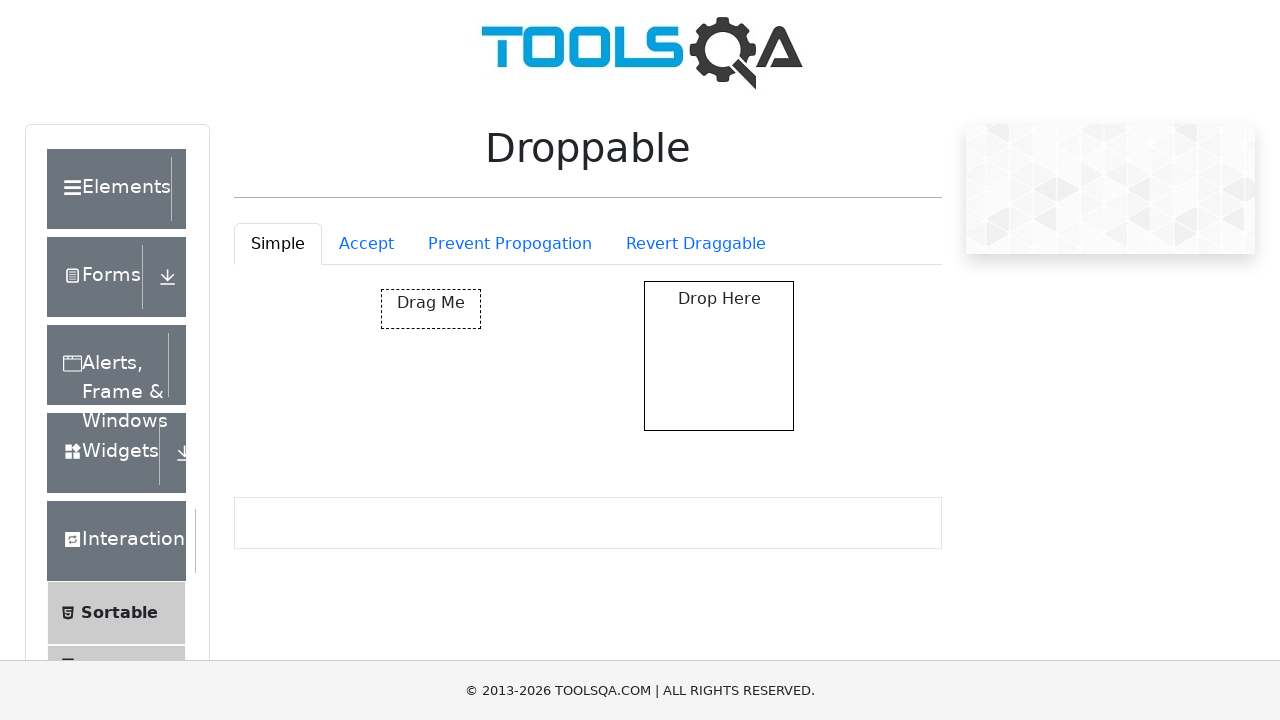

Located droppable target area
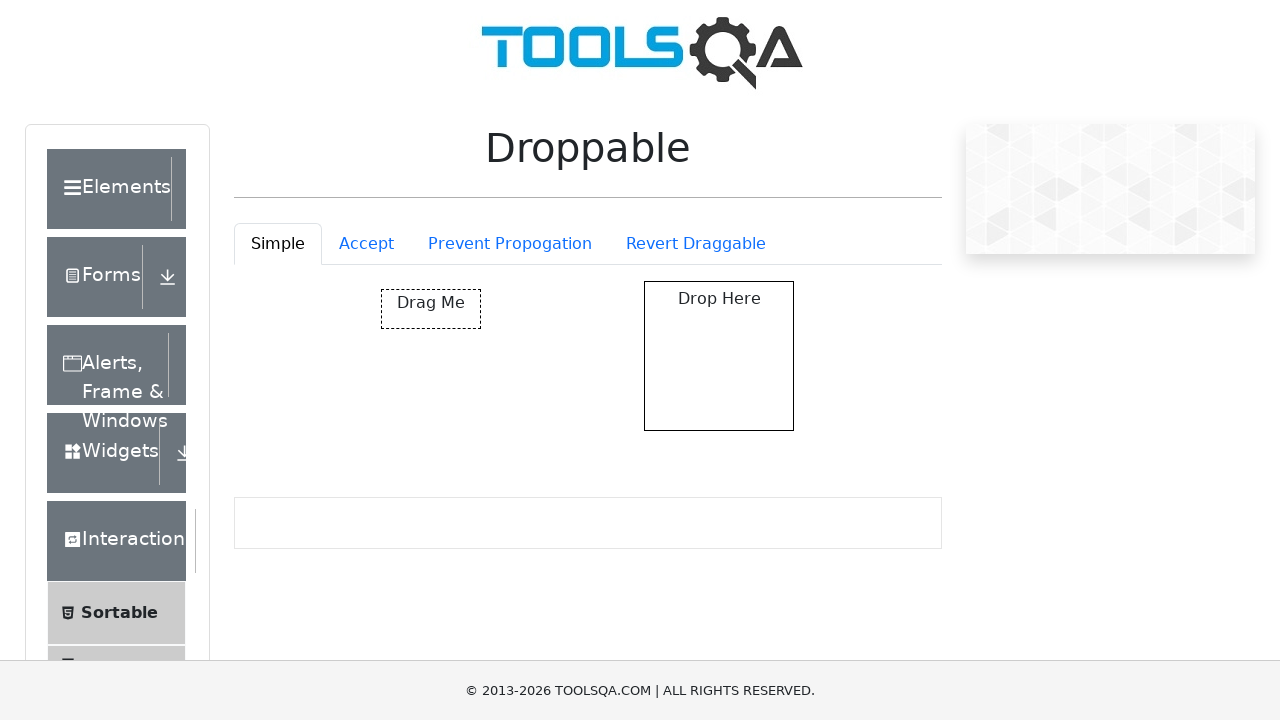

Dragged element to target area and dropped it at (719, 356)
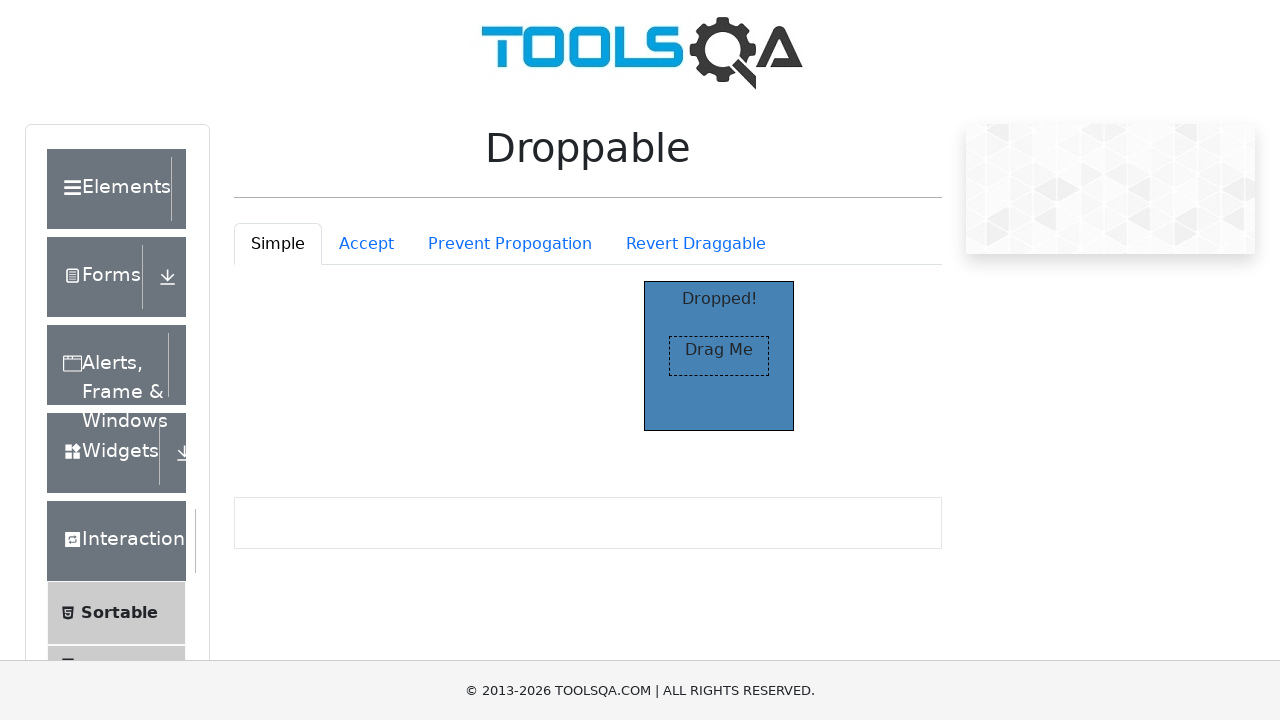

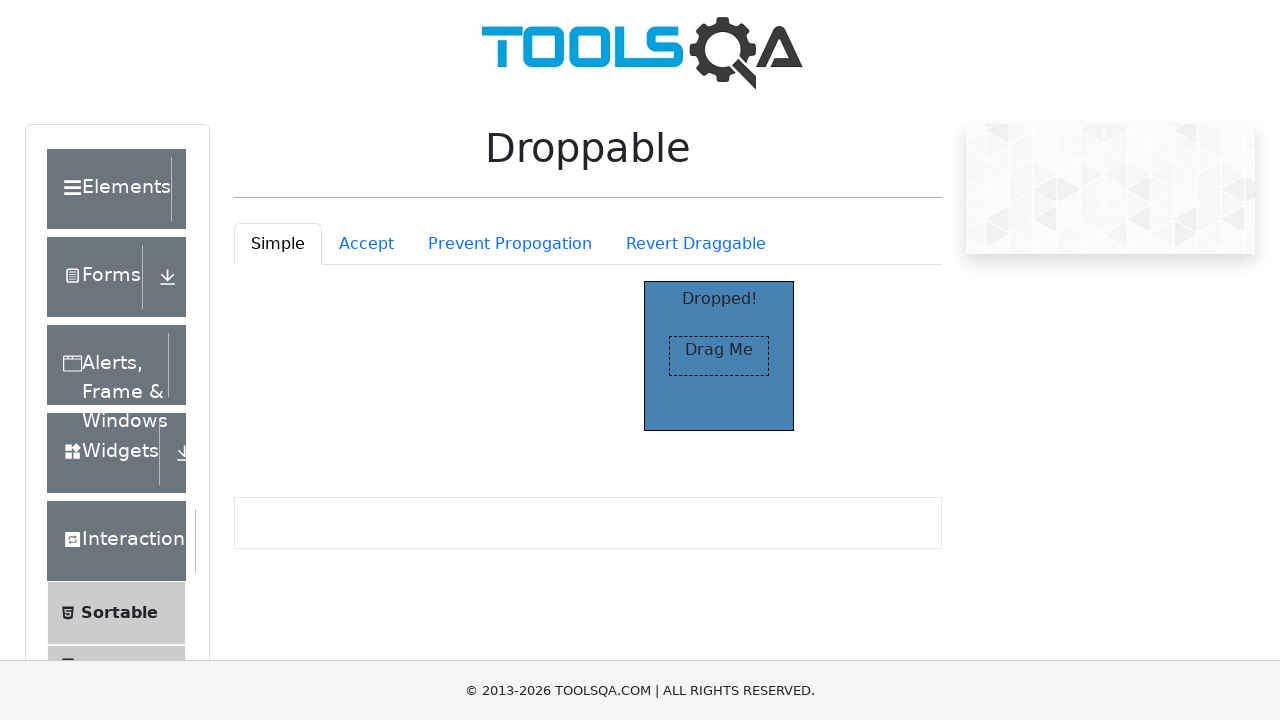